Types an email address into the action-email input field and verifies the value was entered correctly

Starting URL: https://example.cypress.io/commands/actions

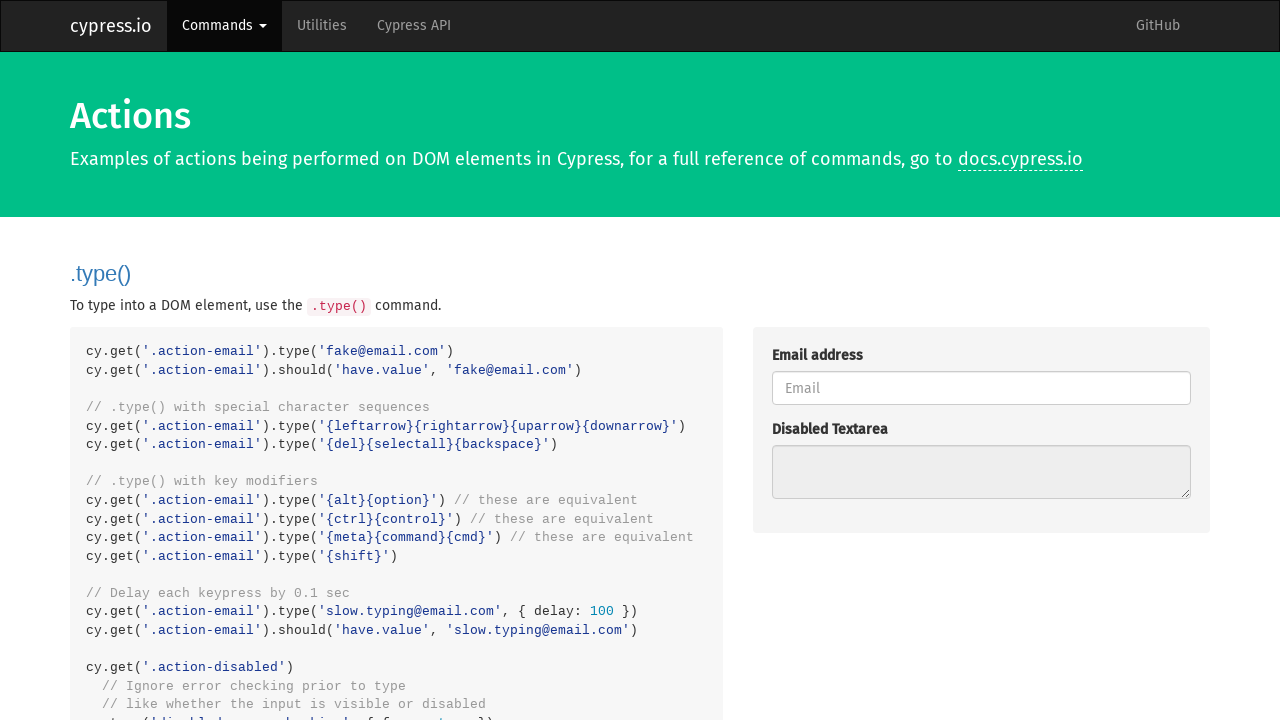

Typed 'test@test.com' into the action-email input field on .action-email
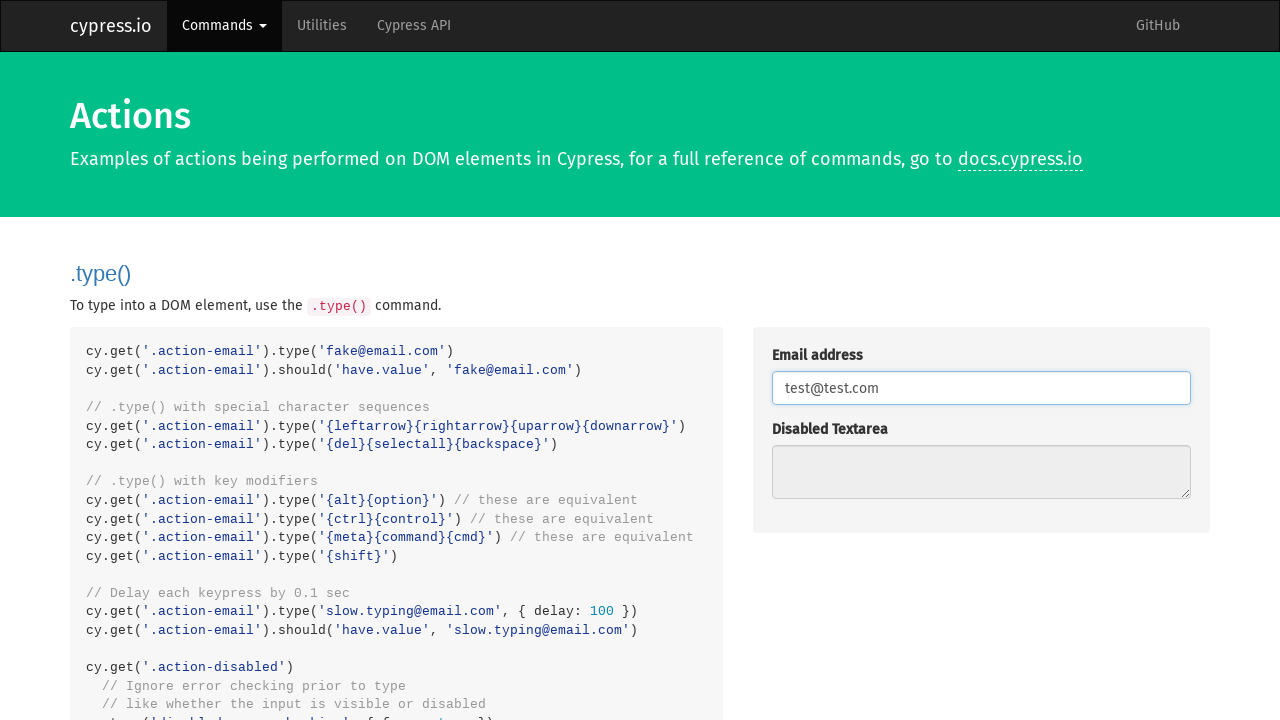

Retrieved the value from action-email input field
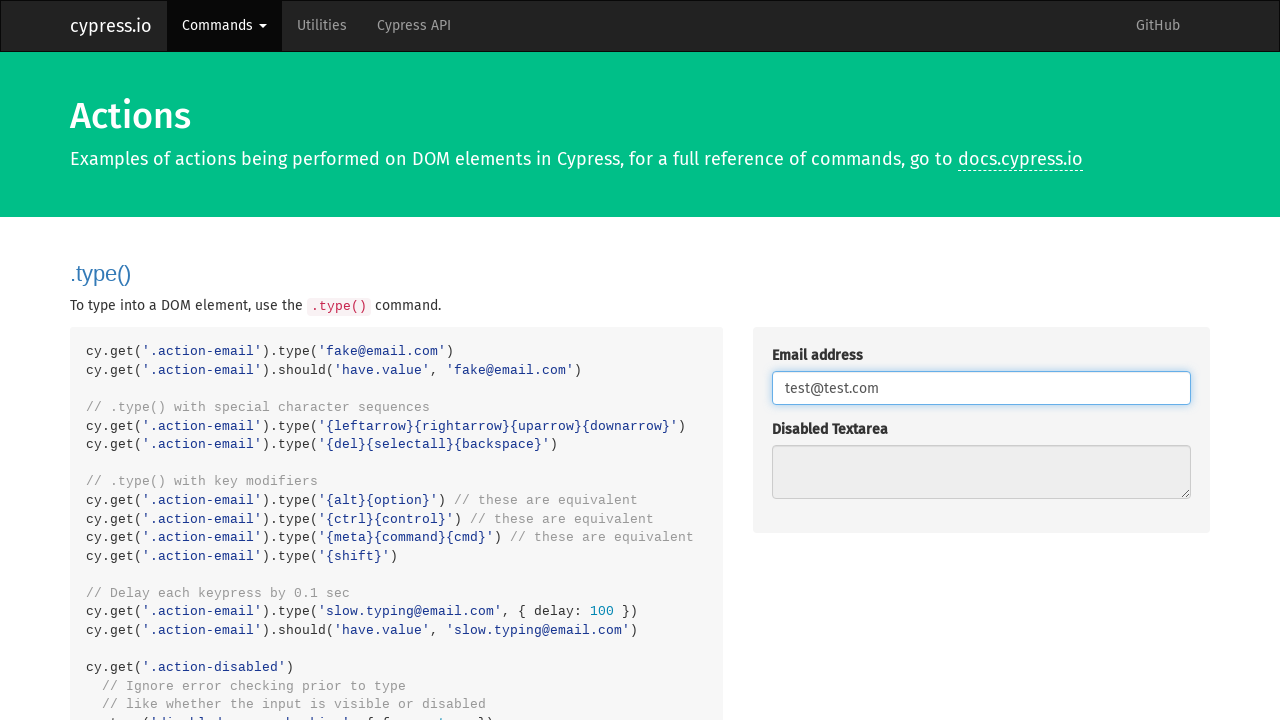

Verified that the input value 'test@test.com' was entered correctly
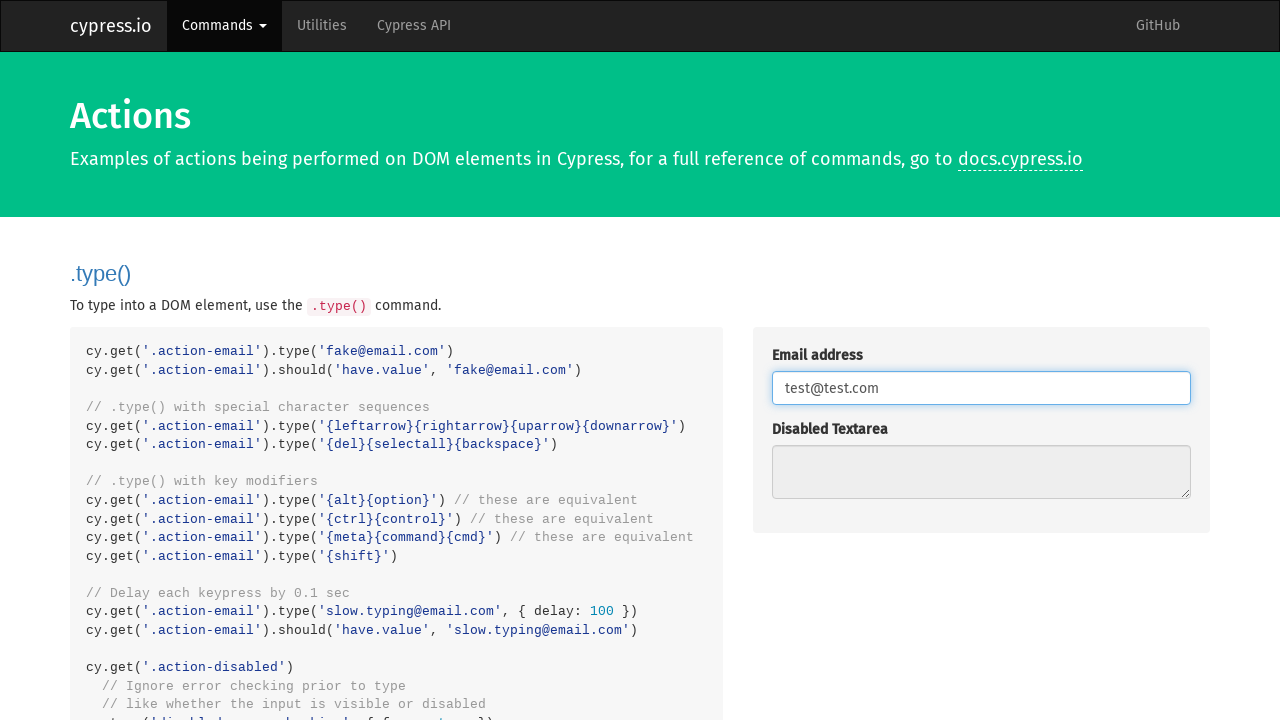

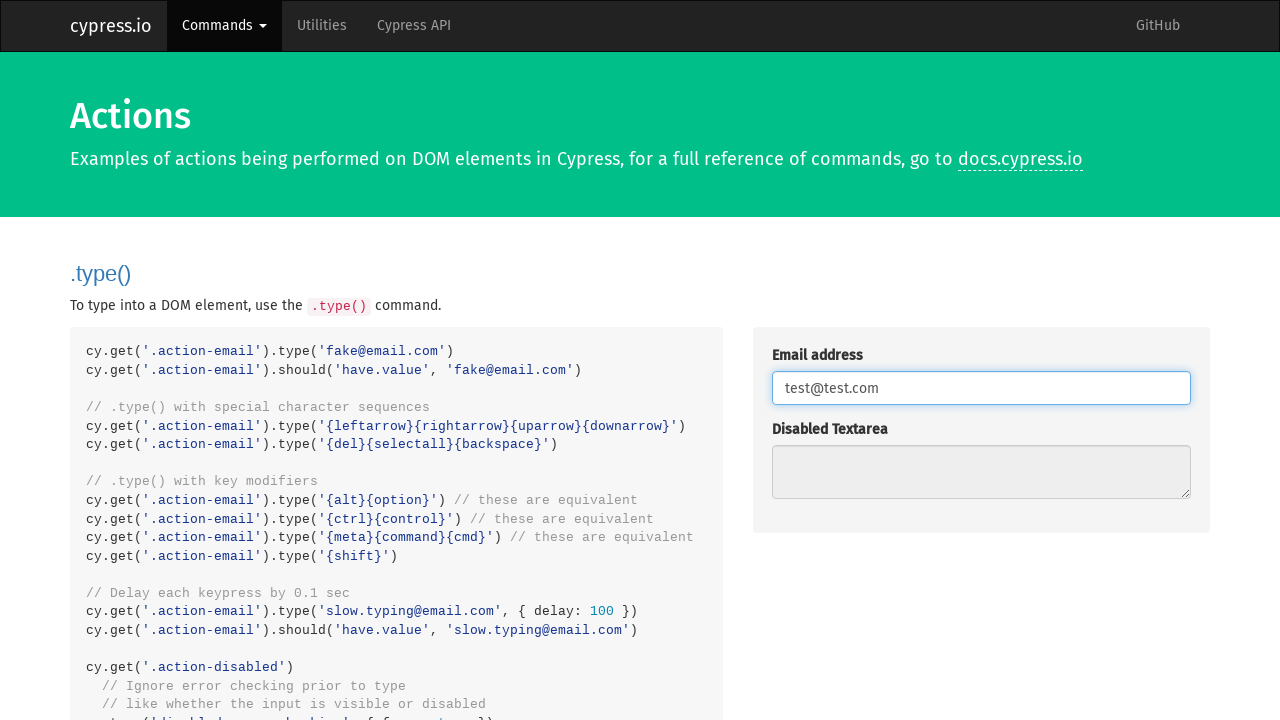